Tests alert functionality by clicking a button and verifying the alert text

Starting URL: https://techstepacademy.com/training-ground

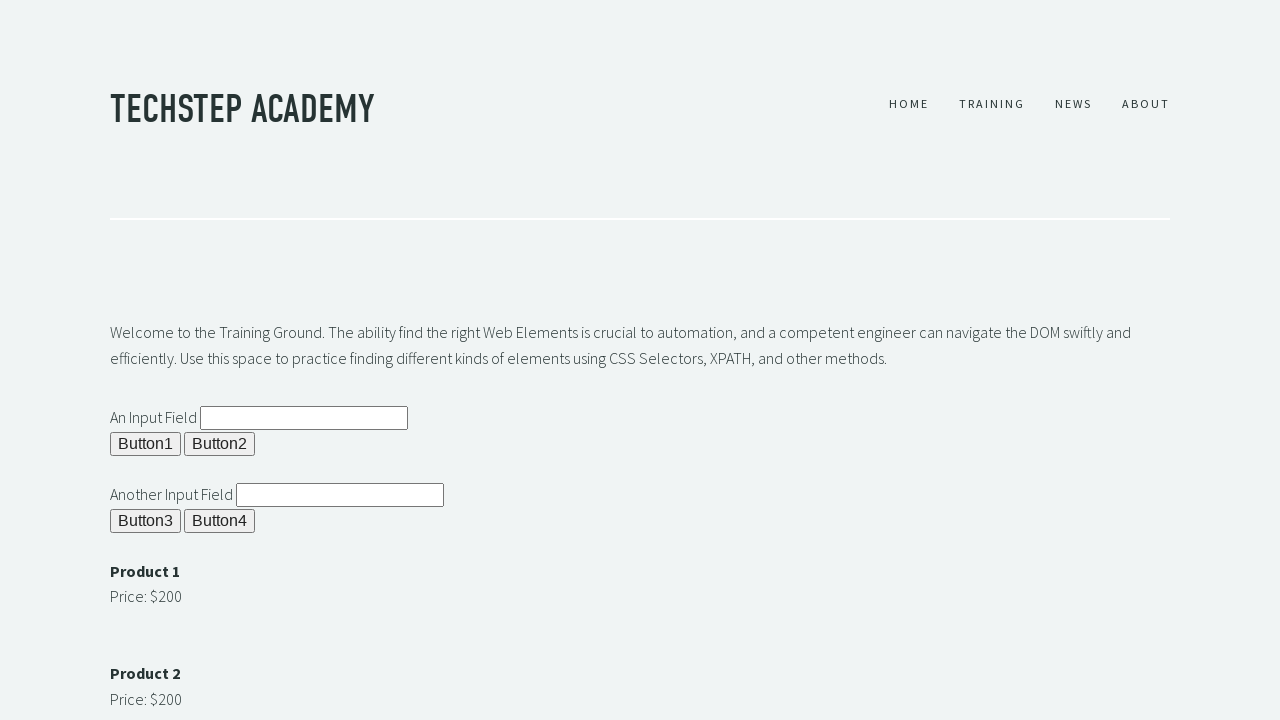

Clicked button #b1 to trigger alert at (146, 444) on button#b1
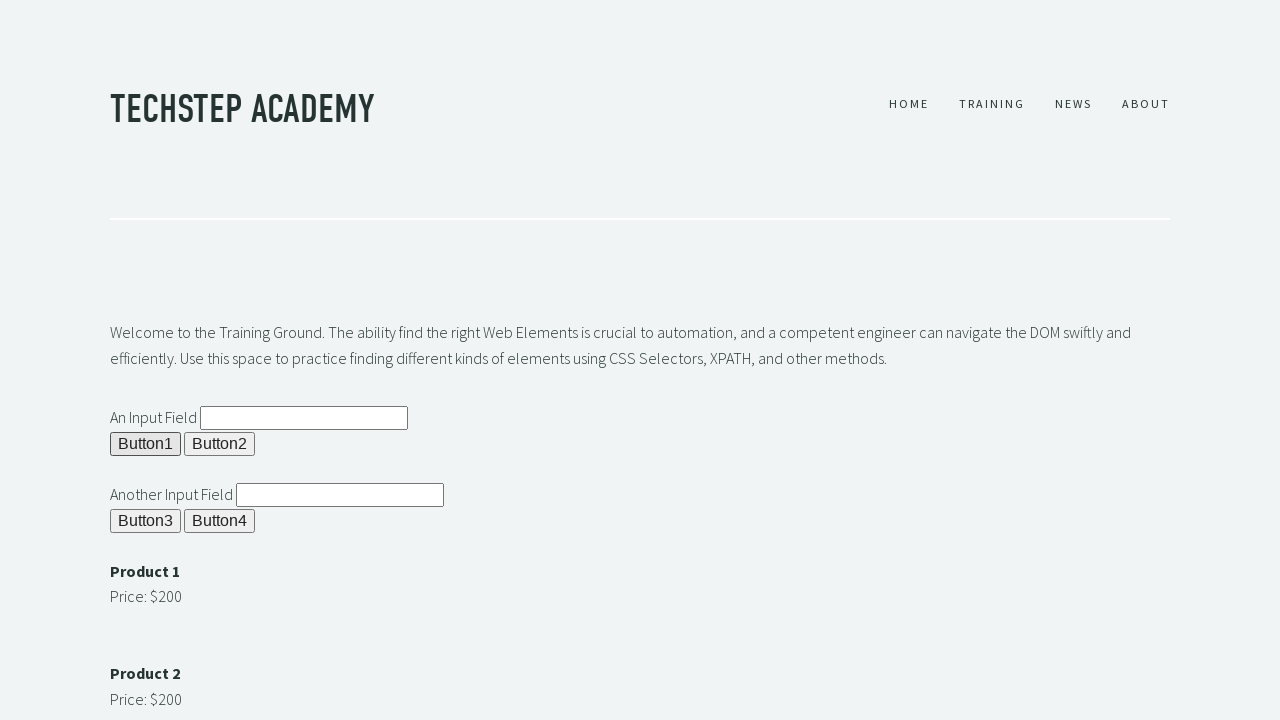

Set up dialog handler to accept alerts
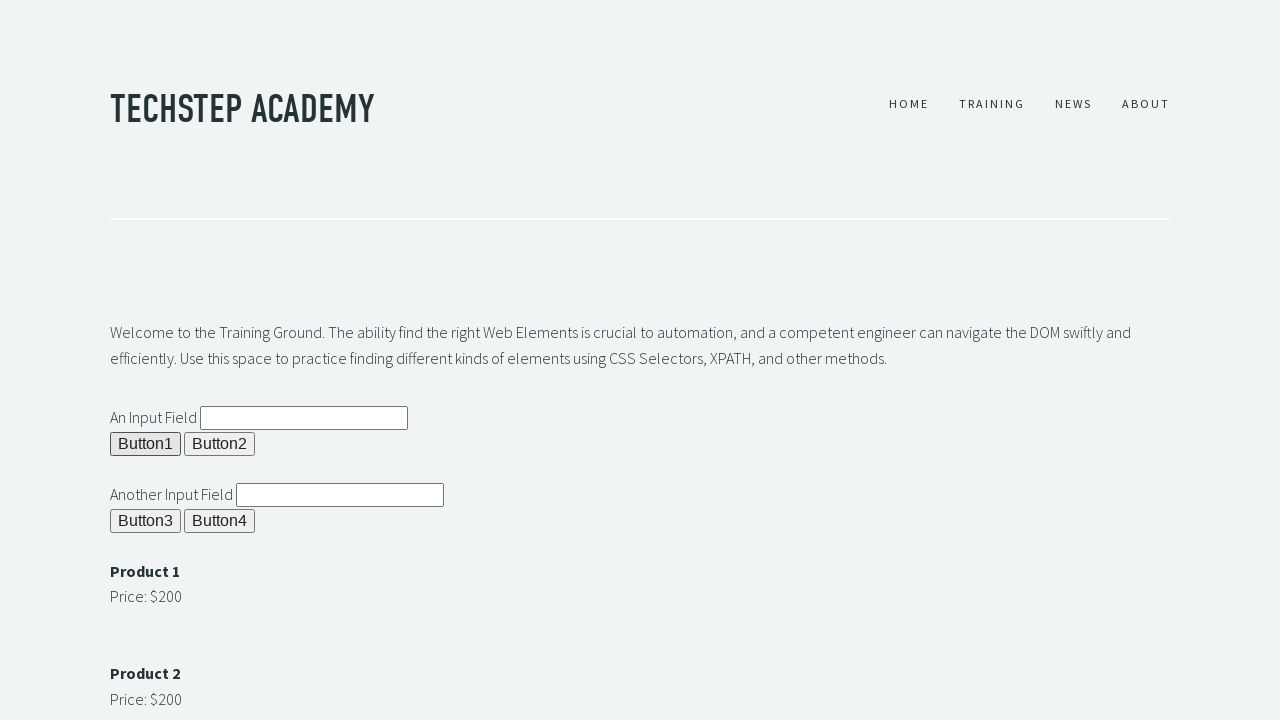

Clicked button #b1 and captured dialog event at (146, 444) on button#b1
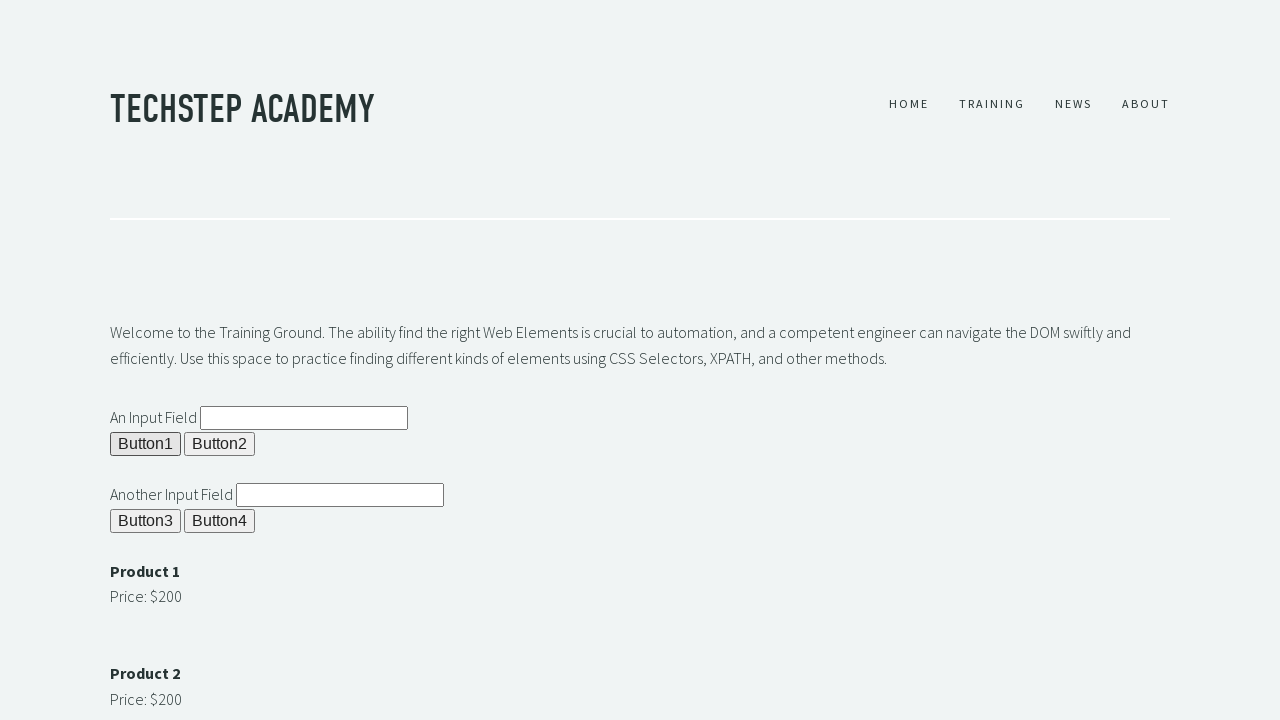

Verified alert message is 'You clickedButton1.'
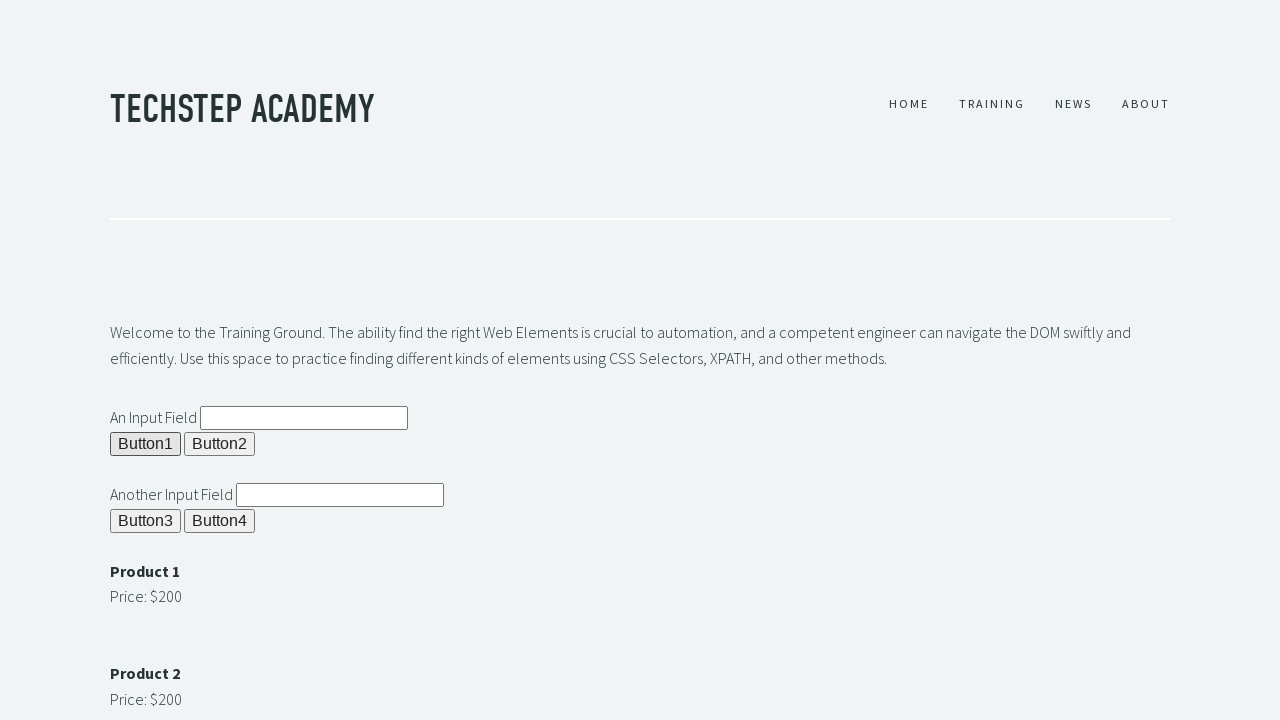

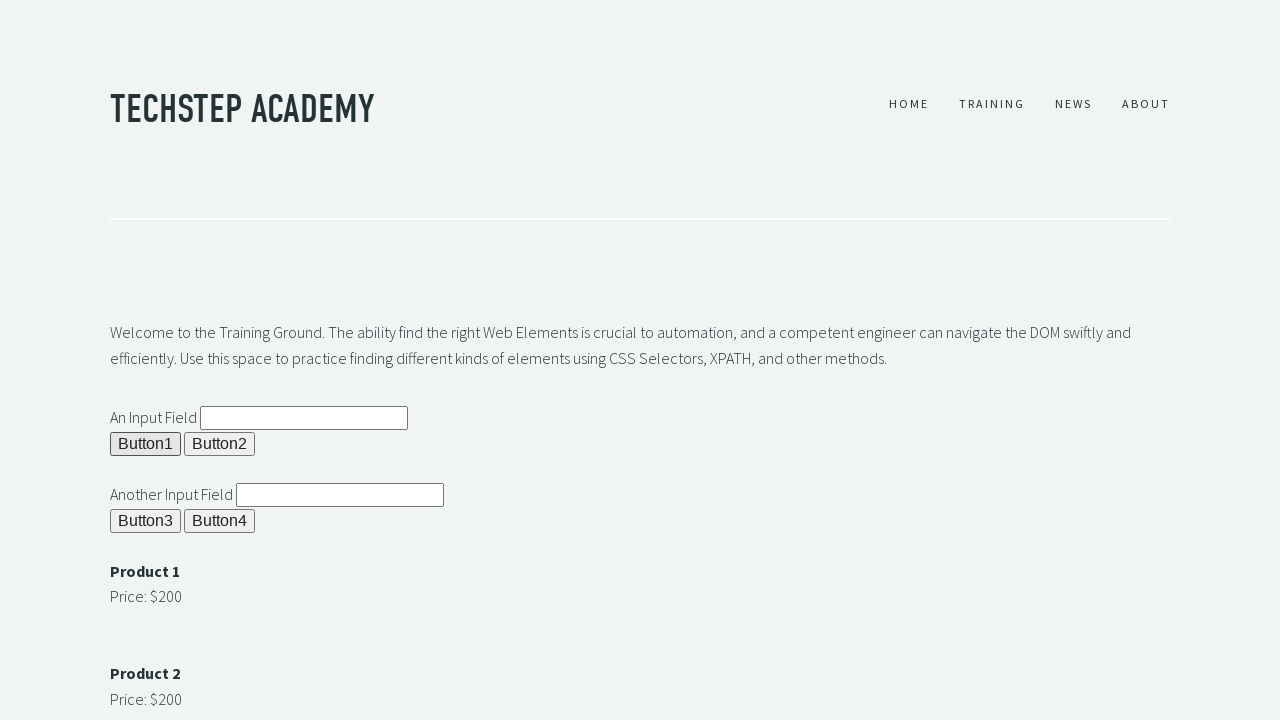